Tests a loader/spinner functionality by clicking a Run button, waiting for a loading process to complete, and then clicking a close button on the resulting alert.

Starting URL: http://demo.automationtesting.in/Loader.html

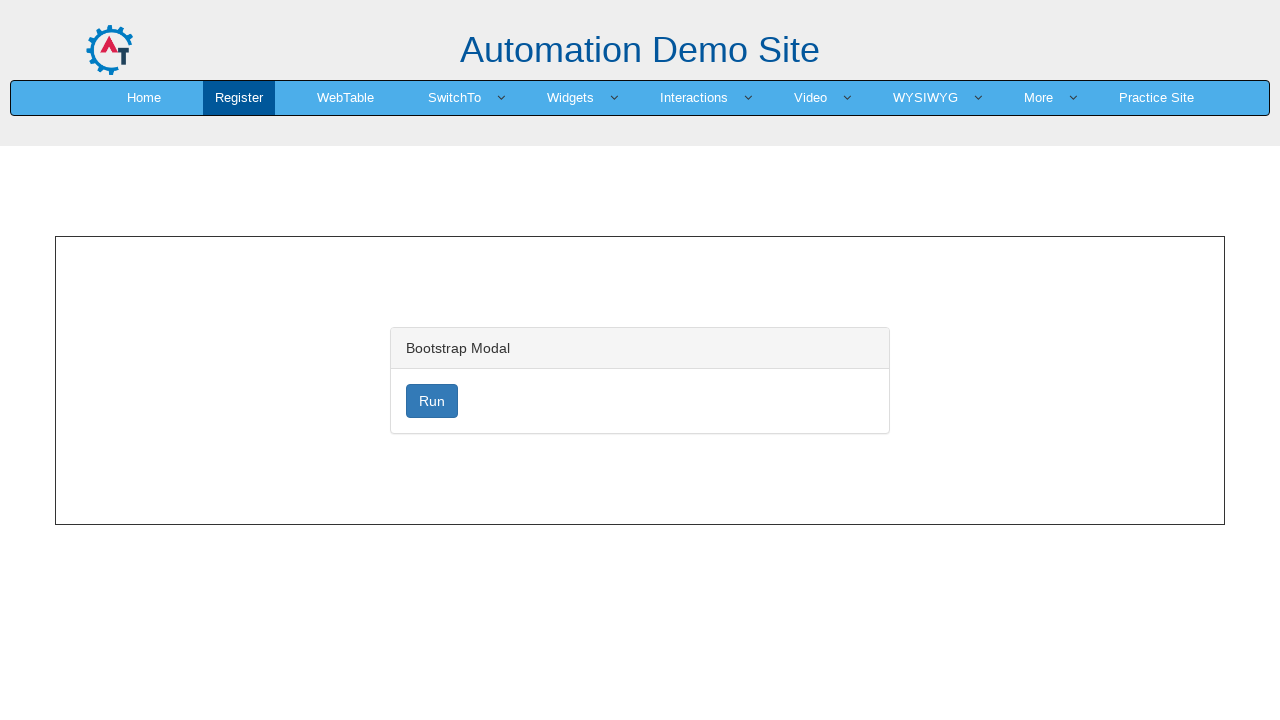

Clicked Run button to start loader/spinner at (432, 401) on xpath=//button[normalize-space()='Run']
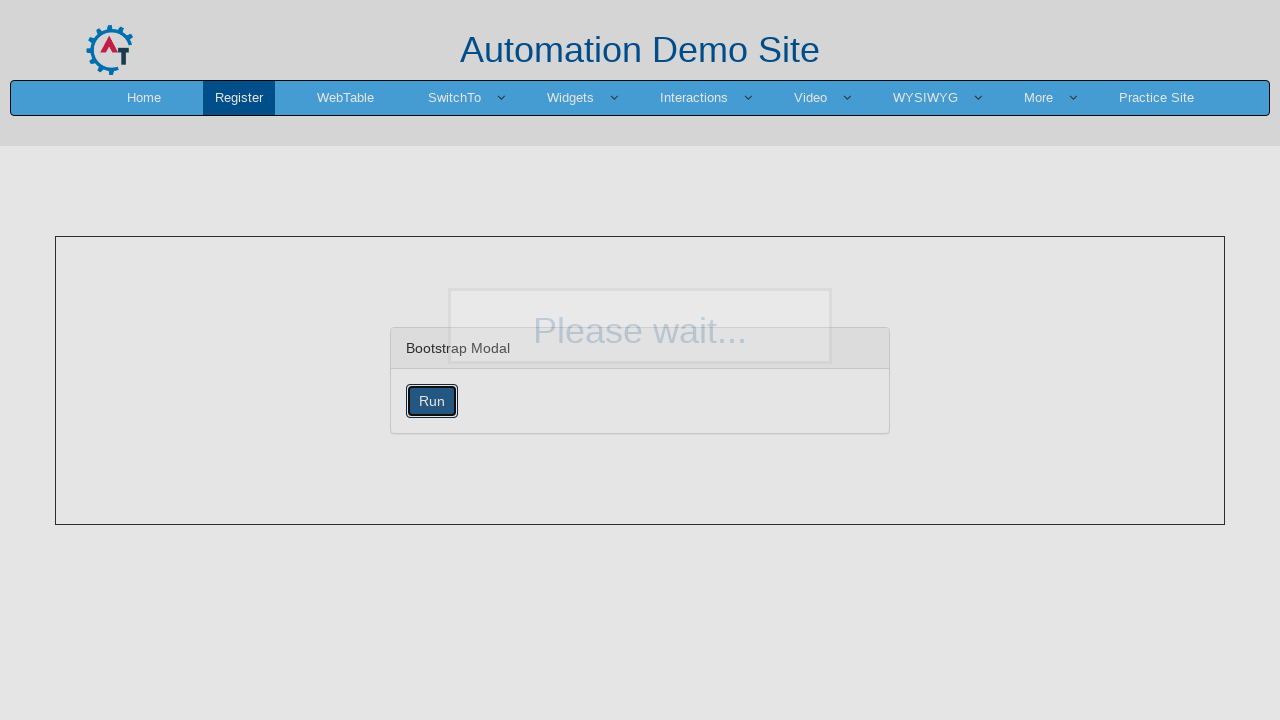

Waited for close button to become visible after loading completed
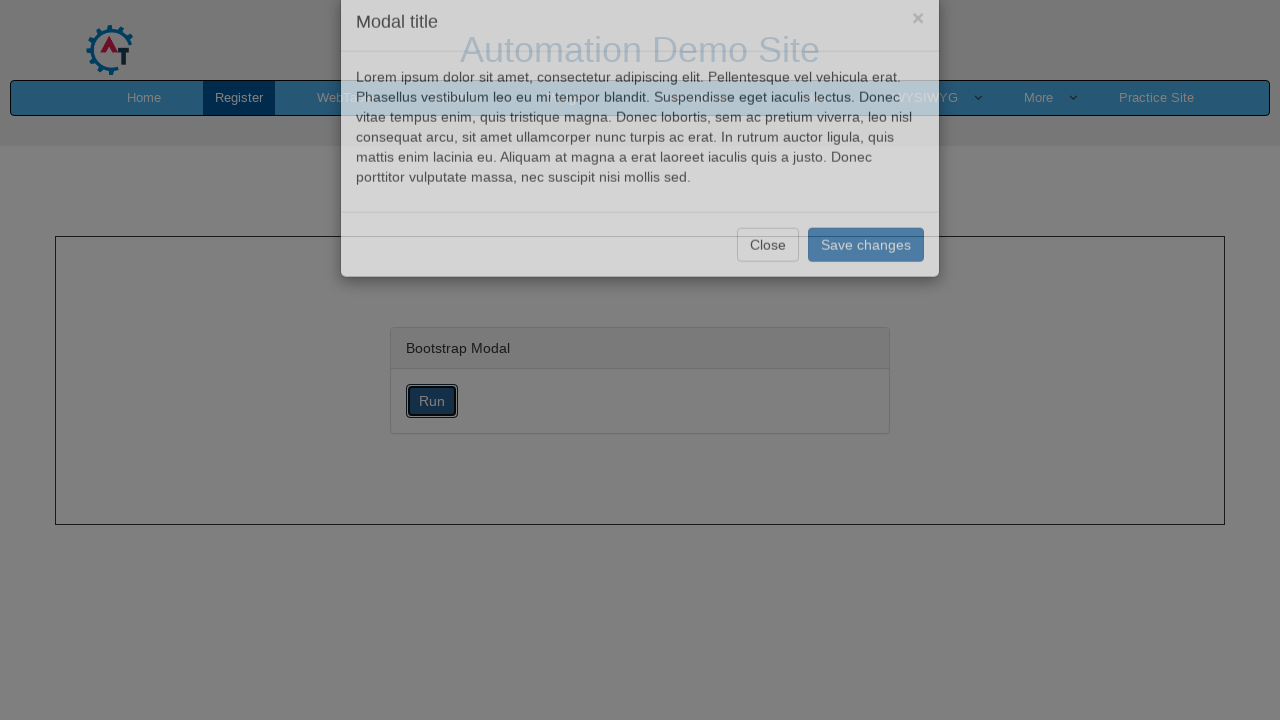

Clicked close button to dismiss alert at (768, 281) on button.btn.btn-default
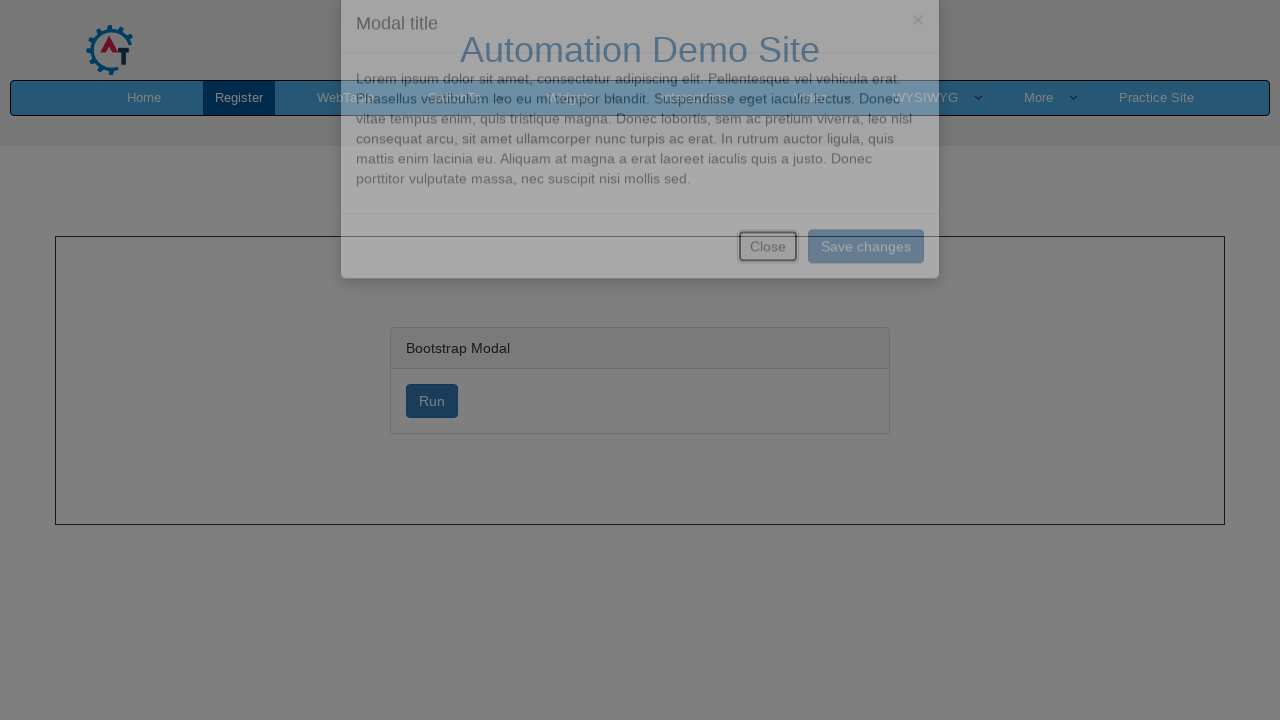

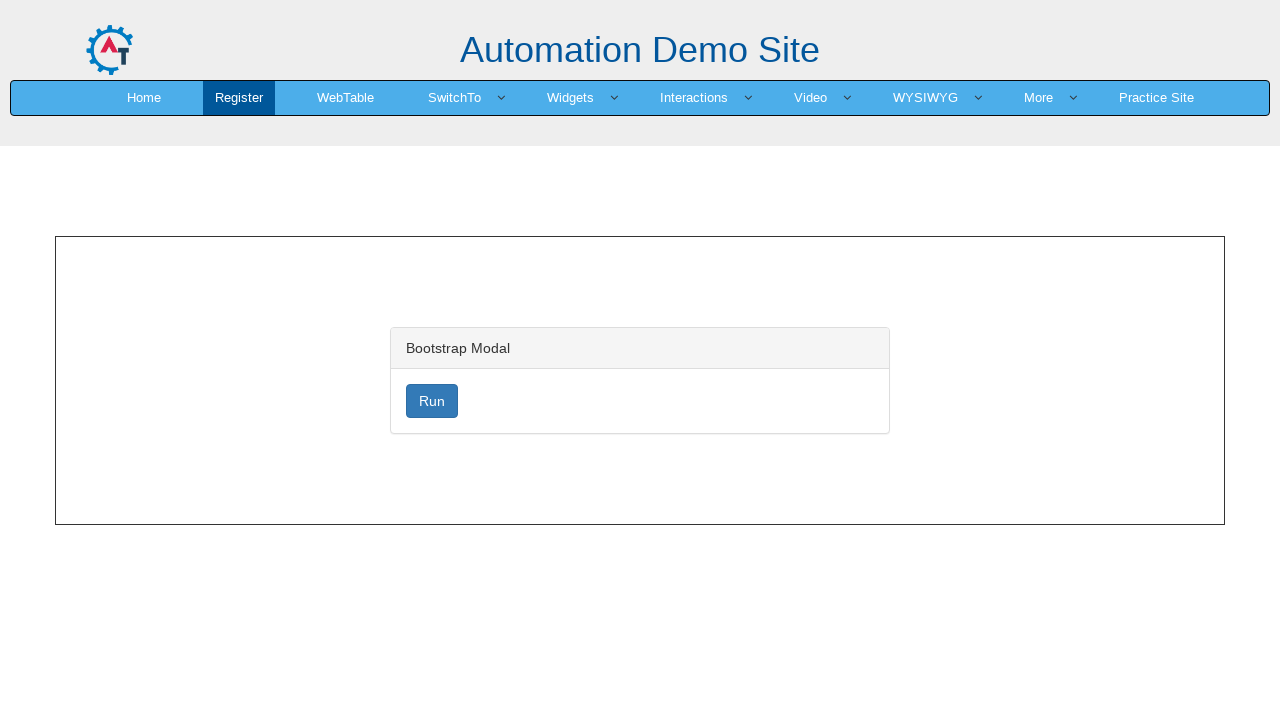